Tests double-click functionality on a button element and verifies the resulting message

Starting URL: https://demoqa.com/buttons

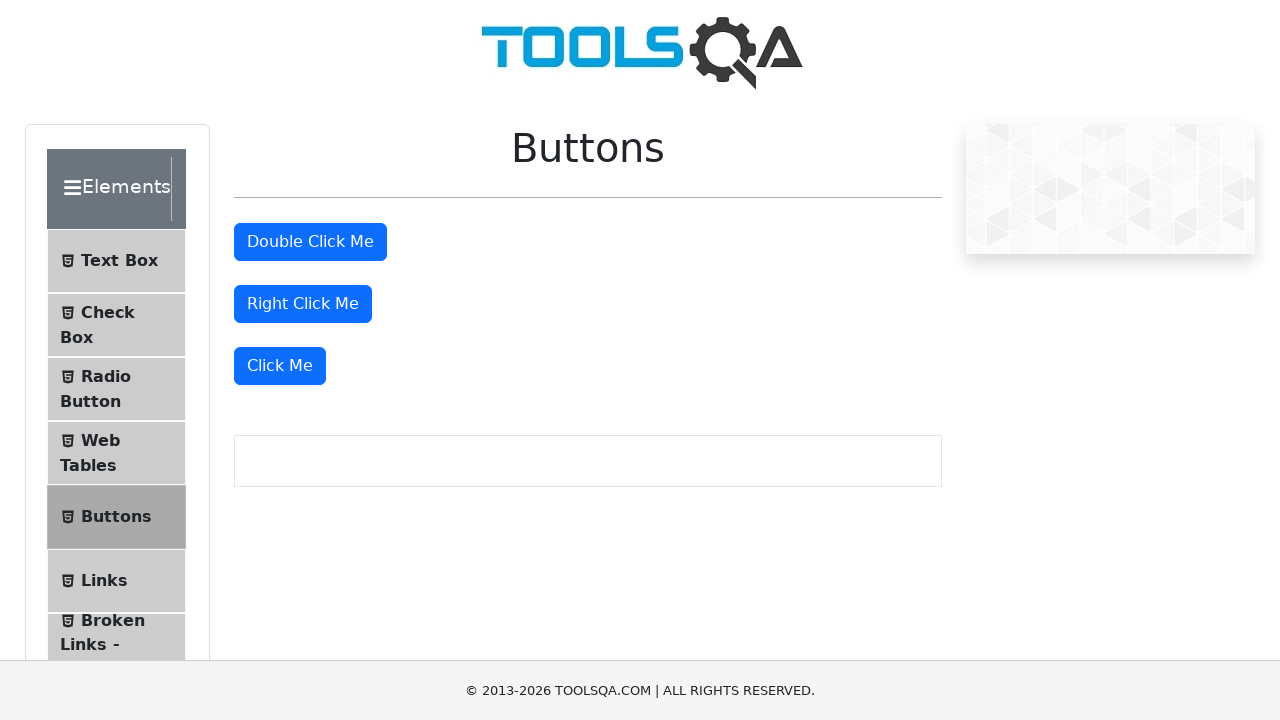

Located the double-click button element
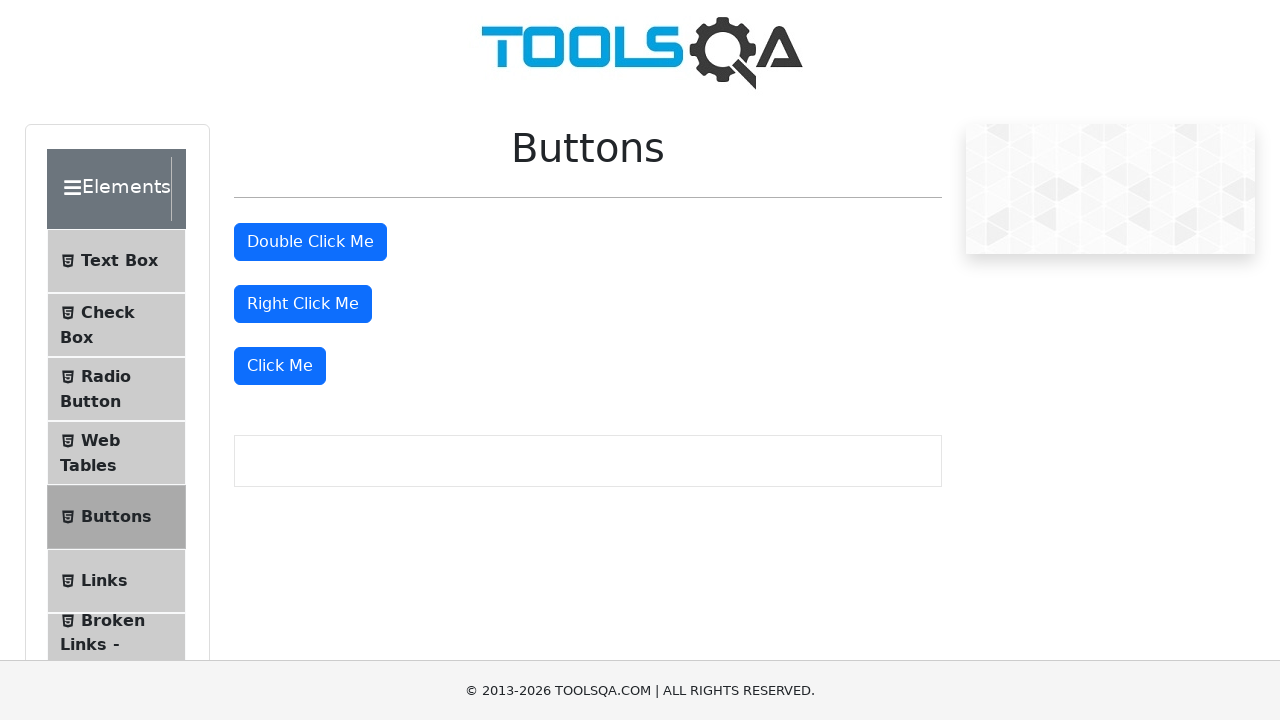

Double-clicked the button element at (310, 242) on #doubleClickBtn
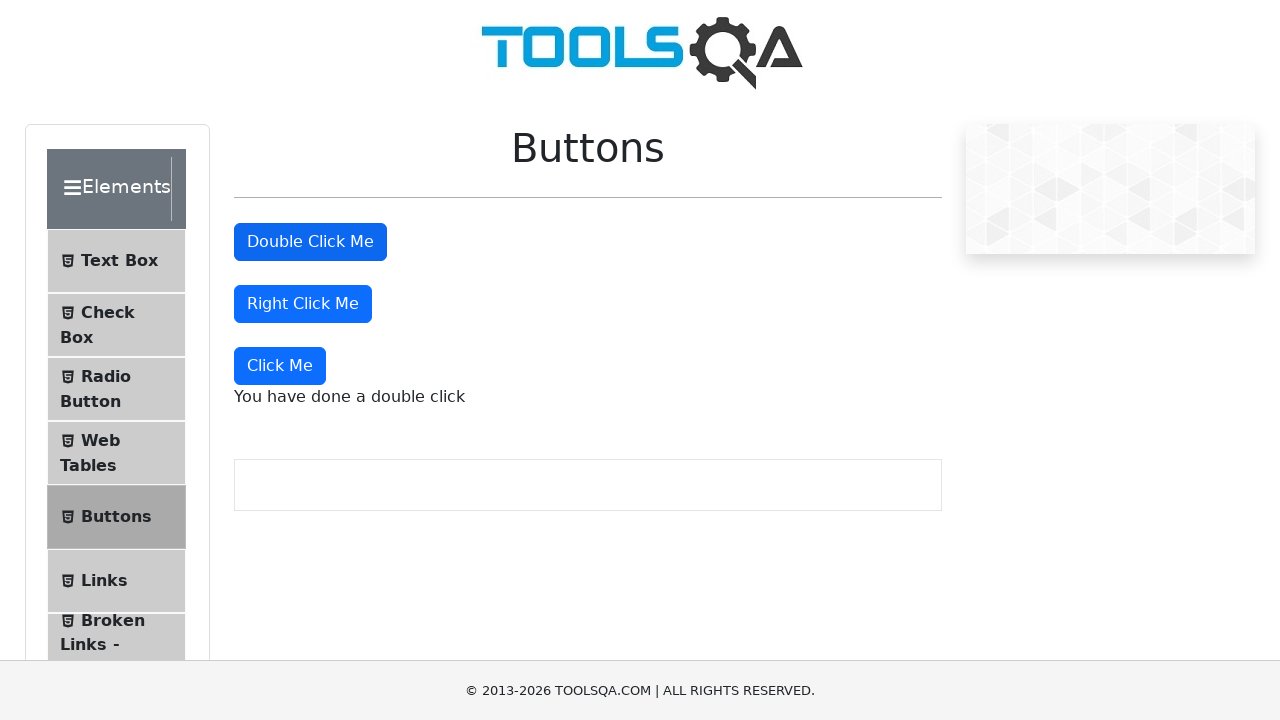

Double-click message appeared and is visible
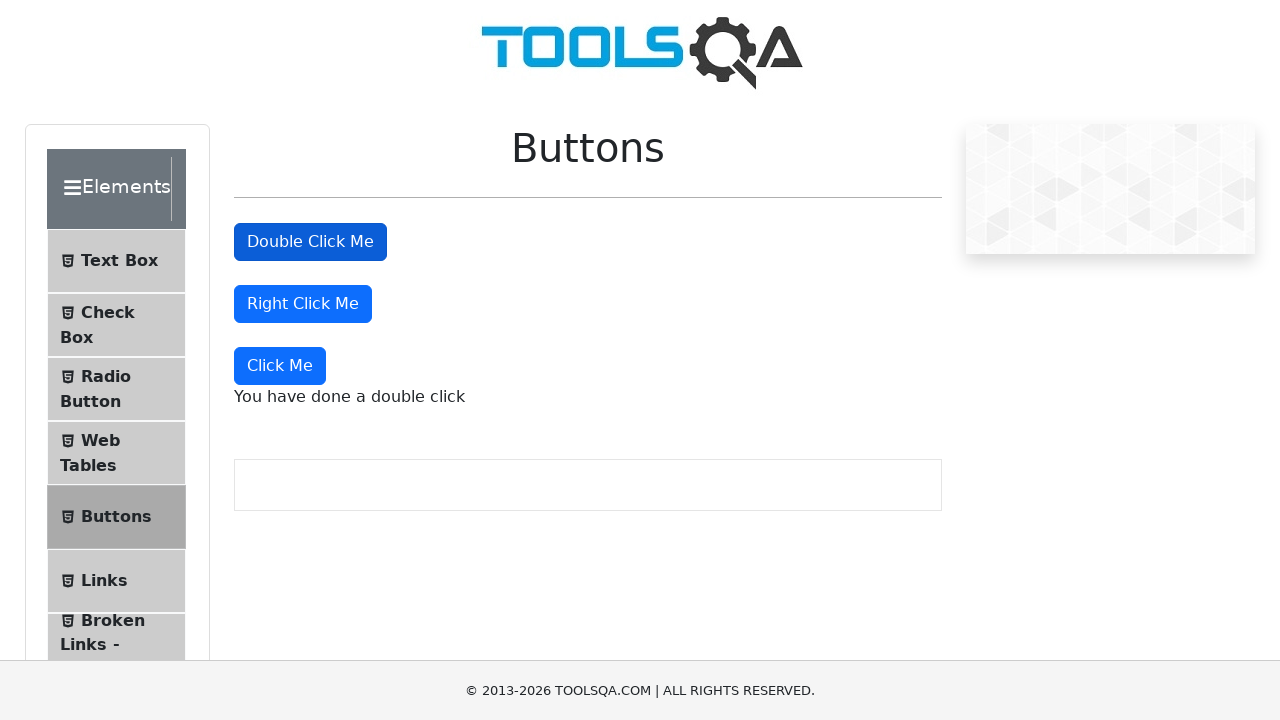

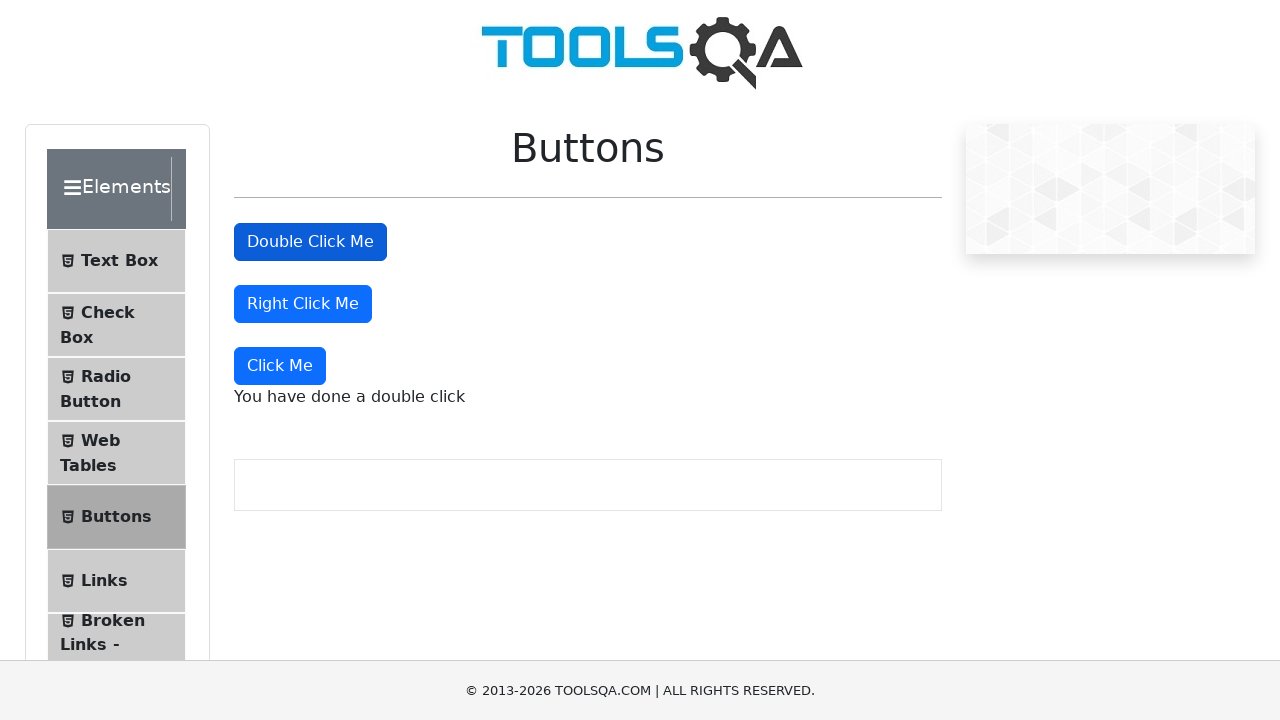